Tests that edits are saved when the input loses focus (blur event)

Starting URL: https://demo.playwright.dev/todomvc

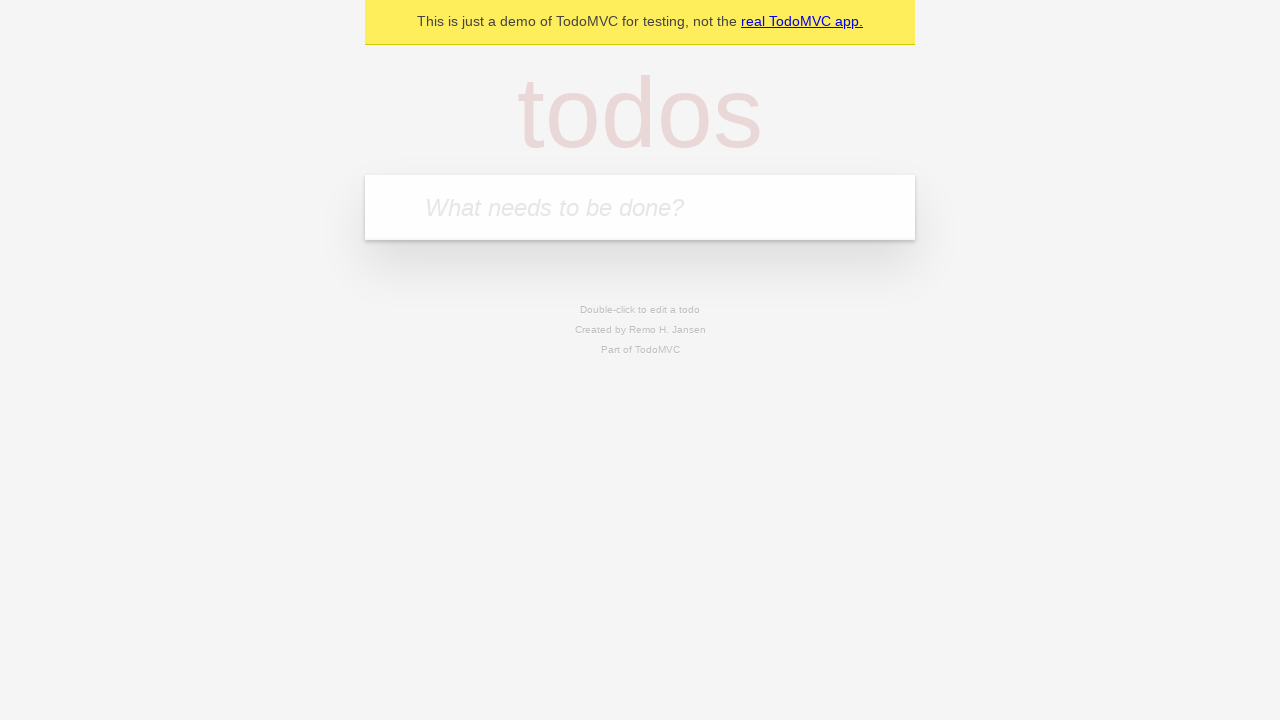

Filled todo input with 'buy some cheese' on internal:attr=[placeholder="What needs to be done?"i]
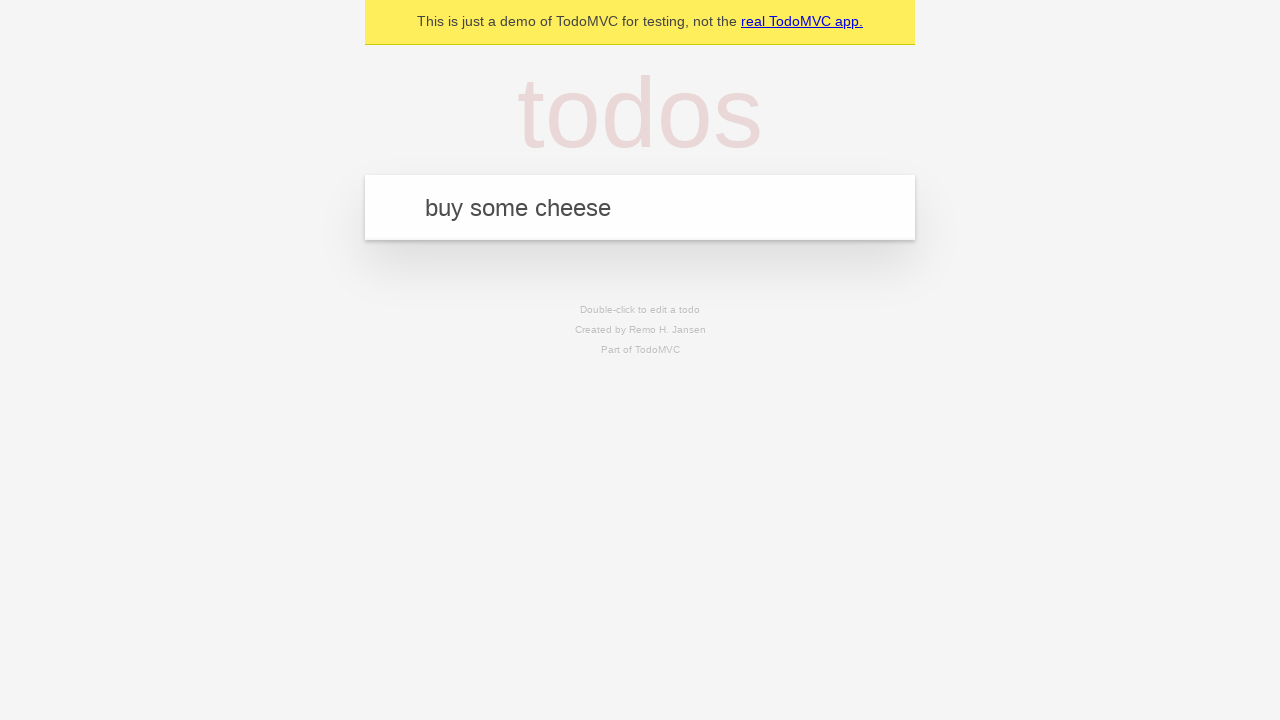

Pressed Enter to create first todo item on internal:attr=[placeholder="What needs to be done?"i]
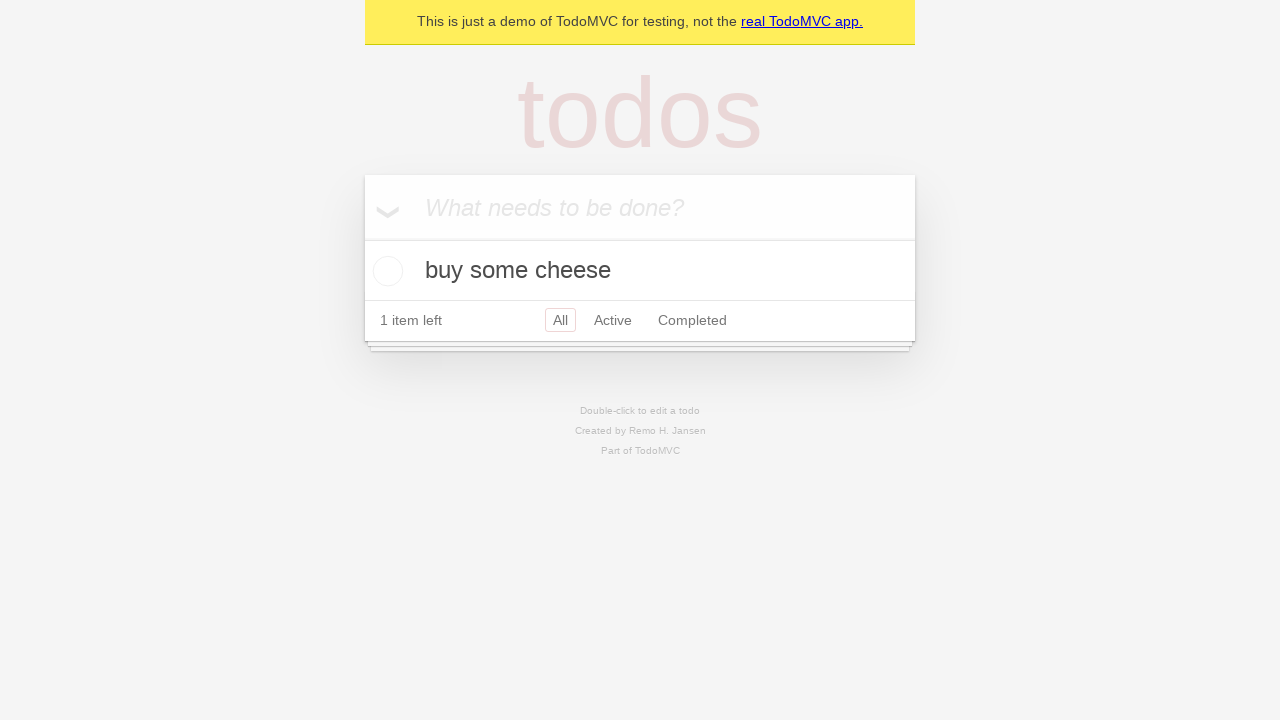

Filled todo input with 'feed the cat' on internal:attr=[placeholder="What needs to be done?"i]
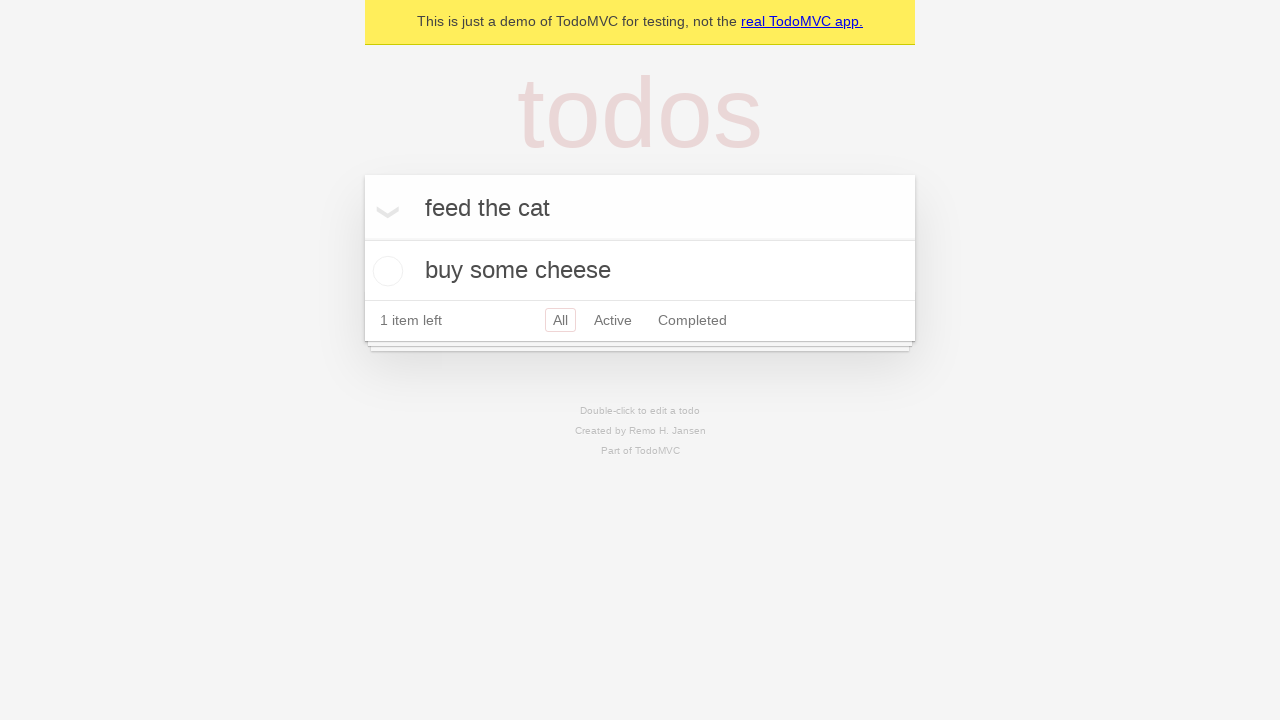

Pressed Enter to create second todo item on internal:attr=[placeholder="What needs to be done?"i]
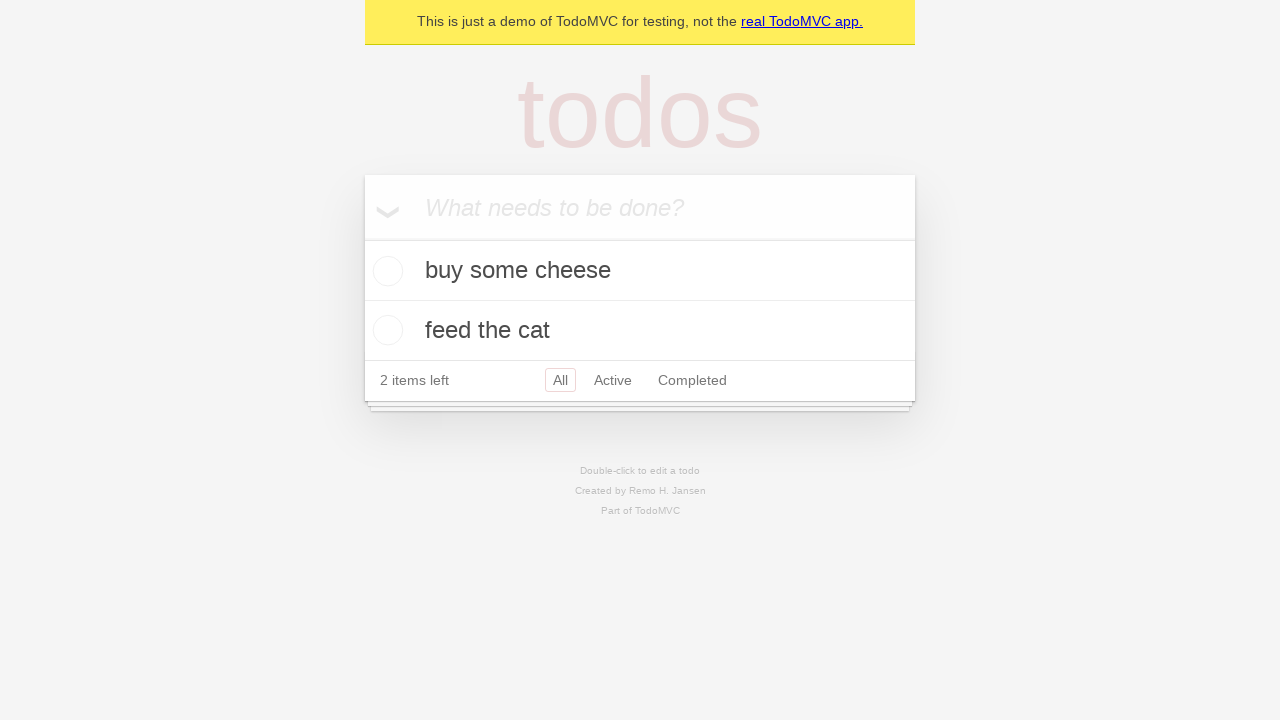

Filled todo input with 'book a doctors appointment' on internal:attr=[placeholder="What needs to be done?"i]
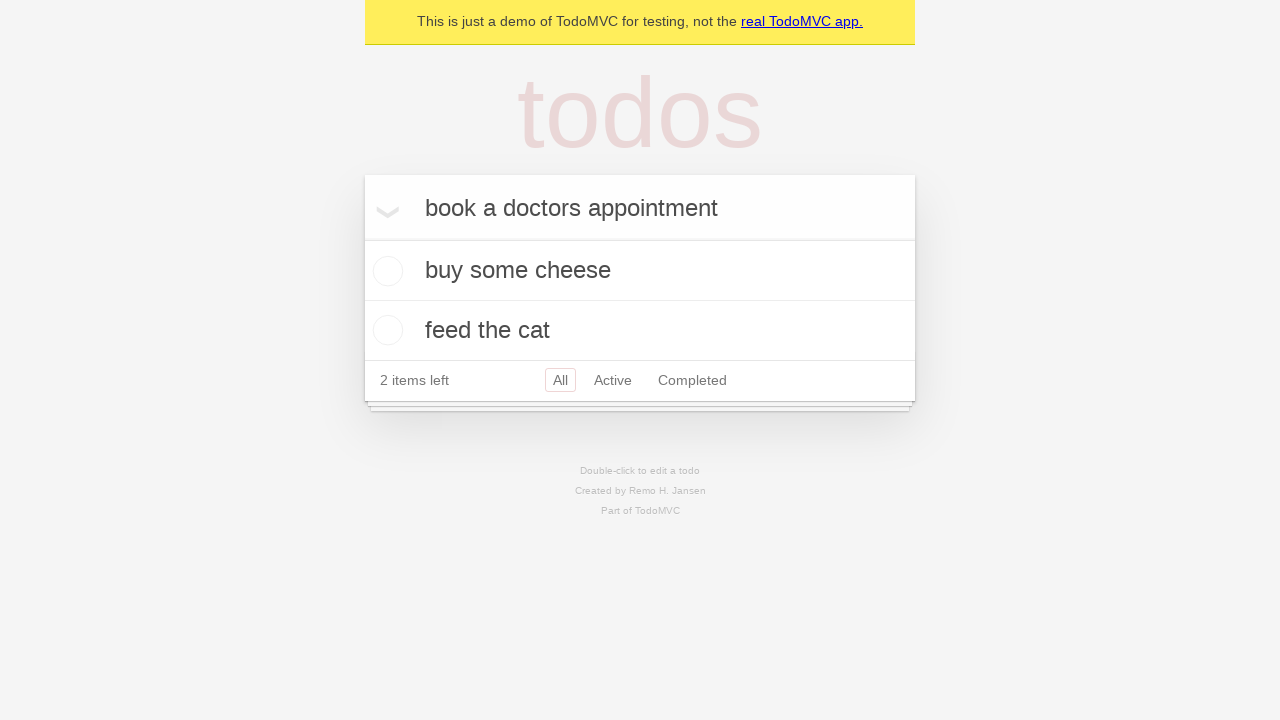

Pressed Enter to create third todo item on internal:attr=[placeholder="What needs to be done?"i]
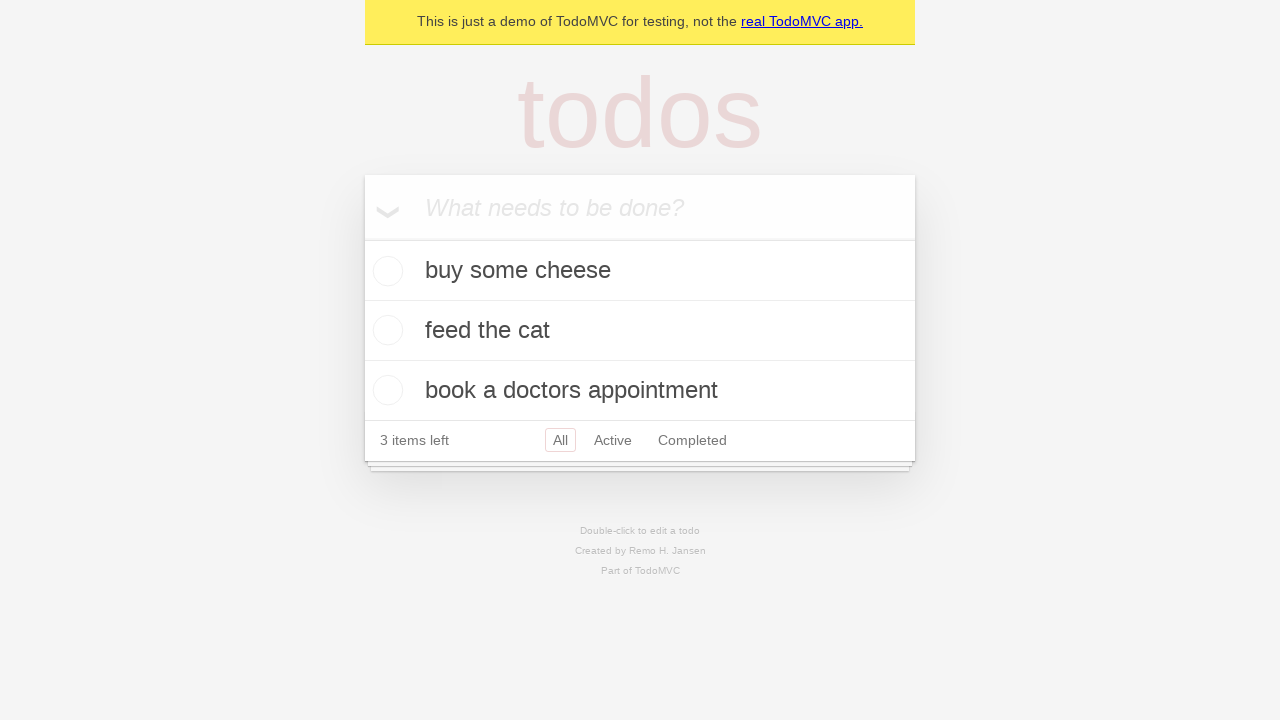

Double-clicked second todo item to enter edit mode at (640, 331) on internal:testid=[data-testid="todo-item"s] >> nth=1
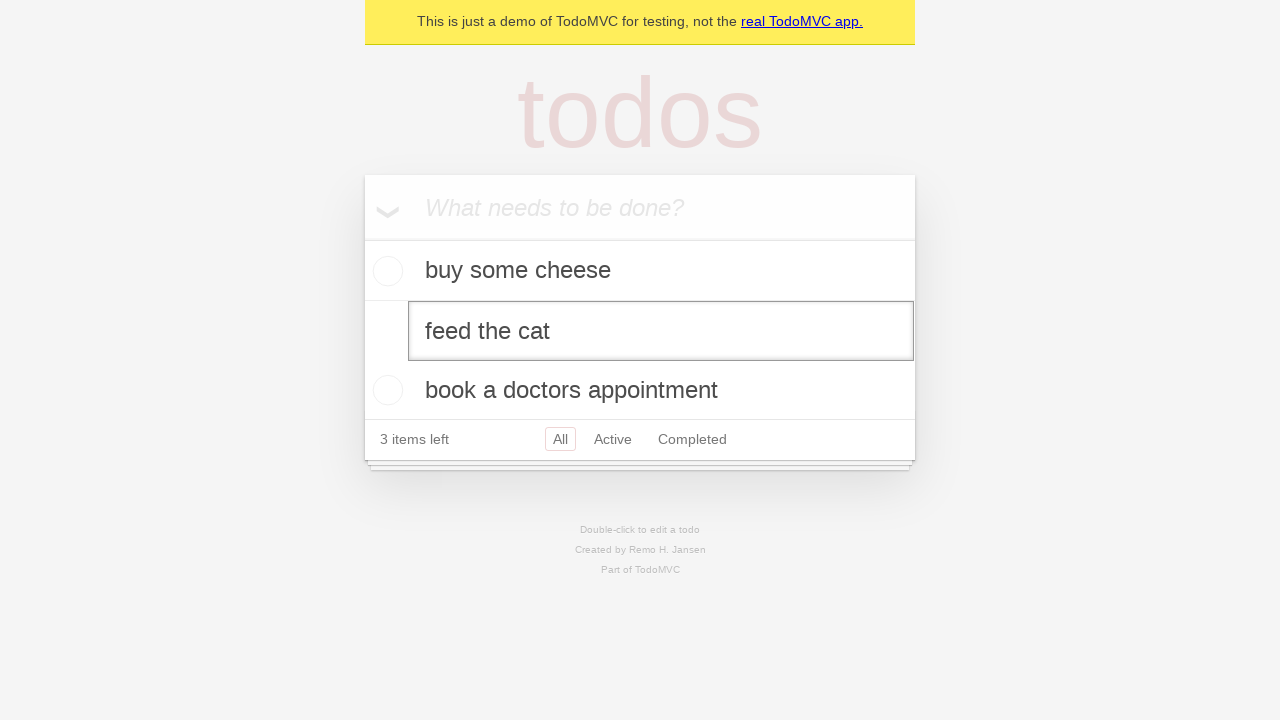

Filled edit textbox with 'buy some sausages' on internal:testid=[data-testid="todo-item"s] >> nth=1 >> internal:role=textbox[nam
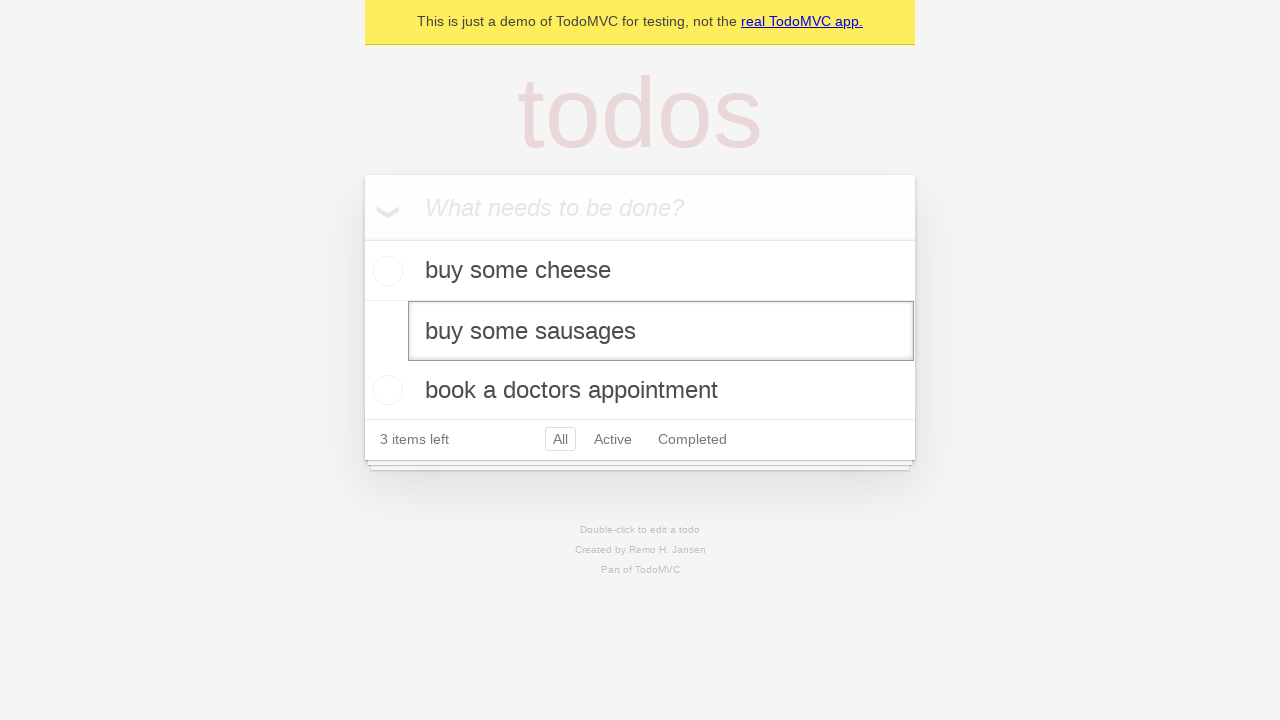

Dispatched blur event to save edit and lose focus
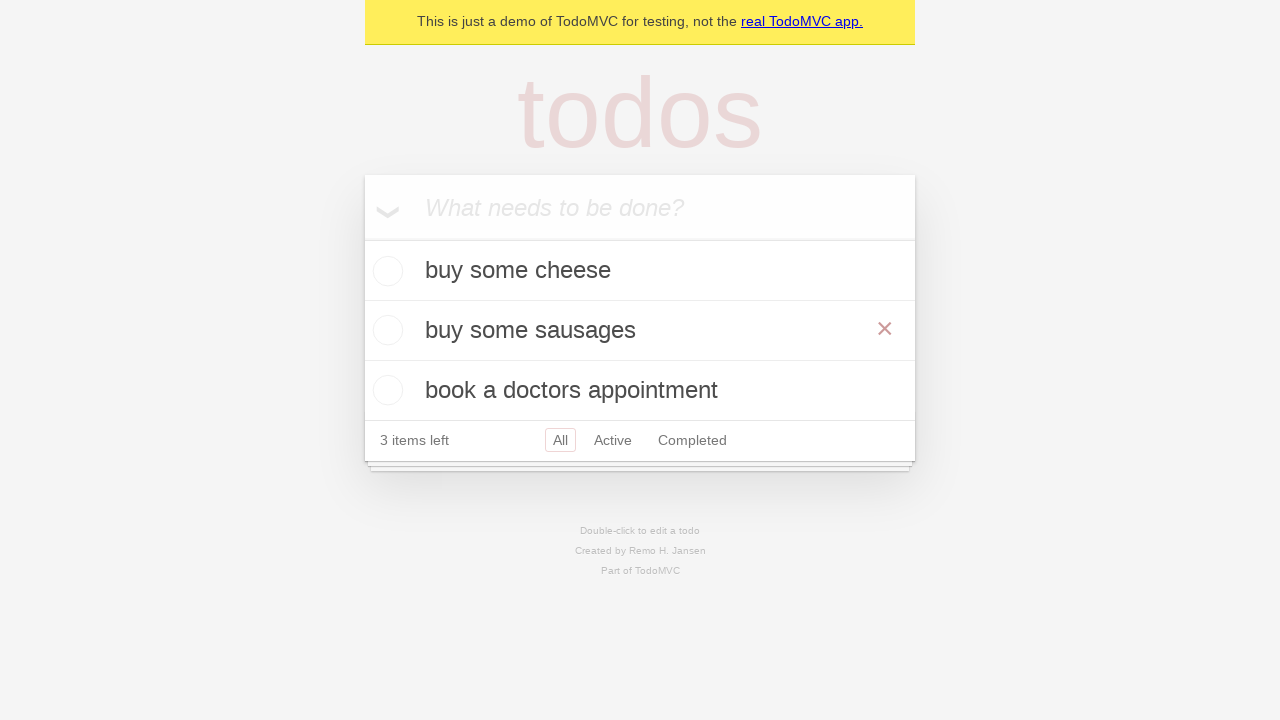

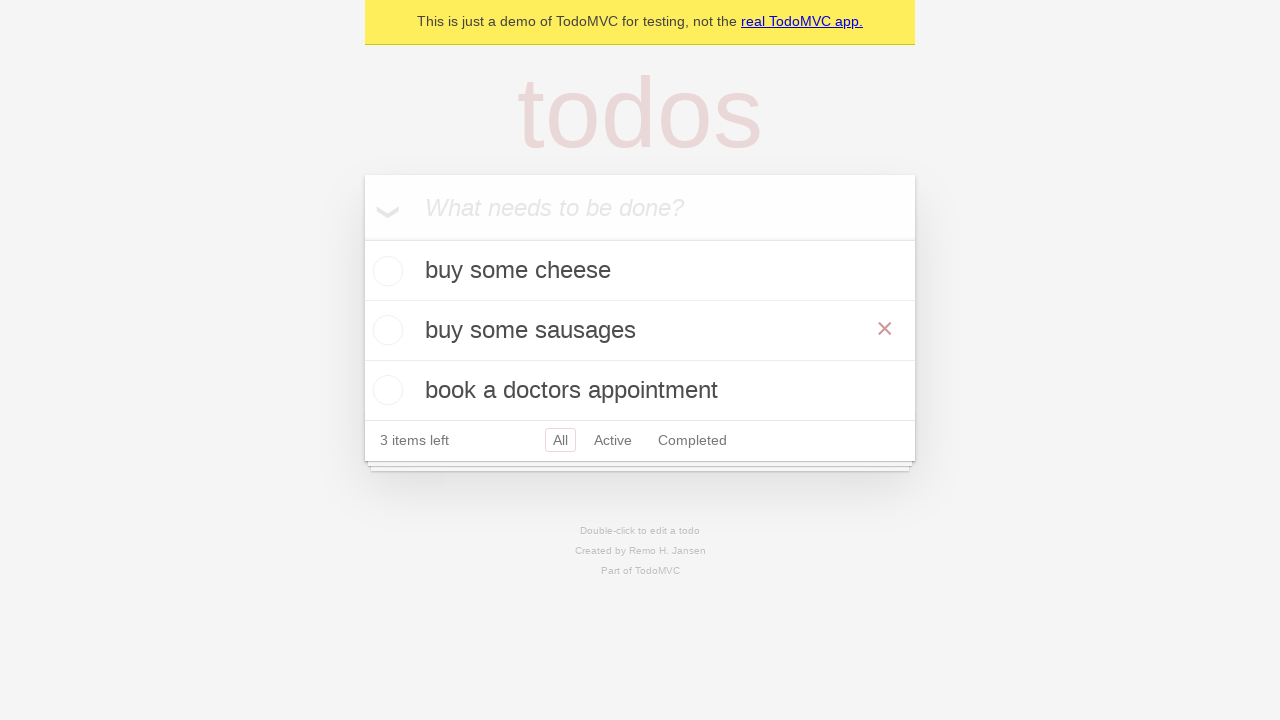